Tests nested iframe handling by switching between parent and child frames and reading text content from a child iframe

Starting URL: https://demoqa.com/nestedframes

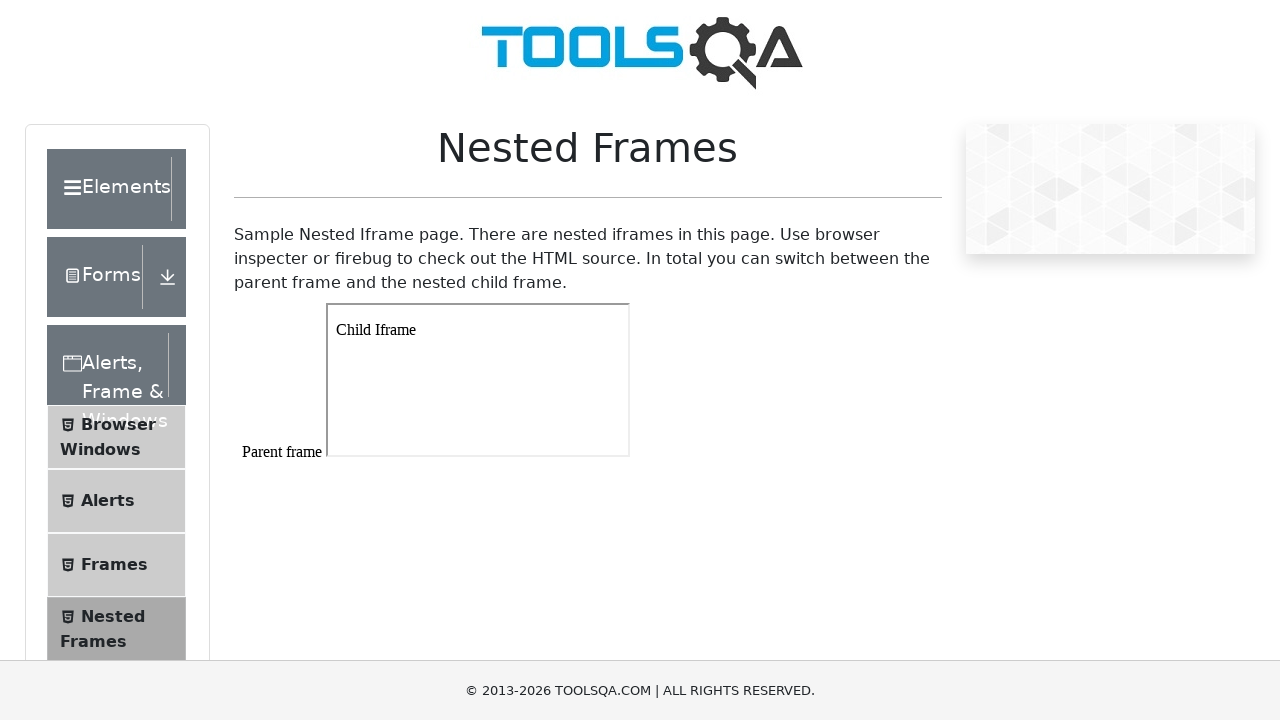

Navigated to nested frames test page
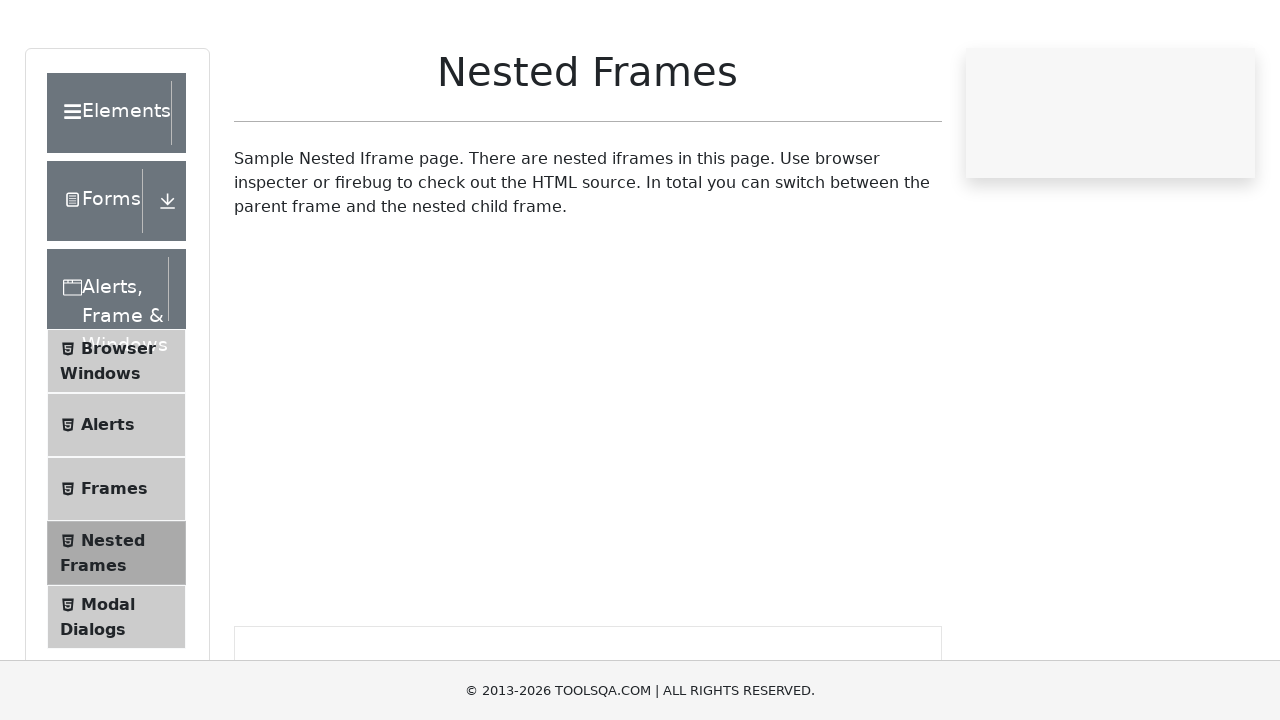

Located parent frame with id 'frame1'
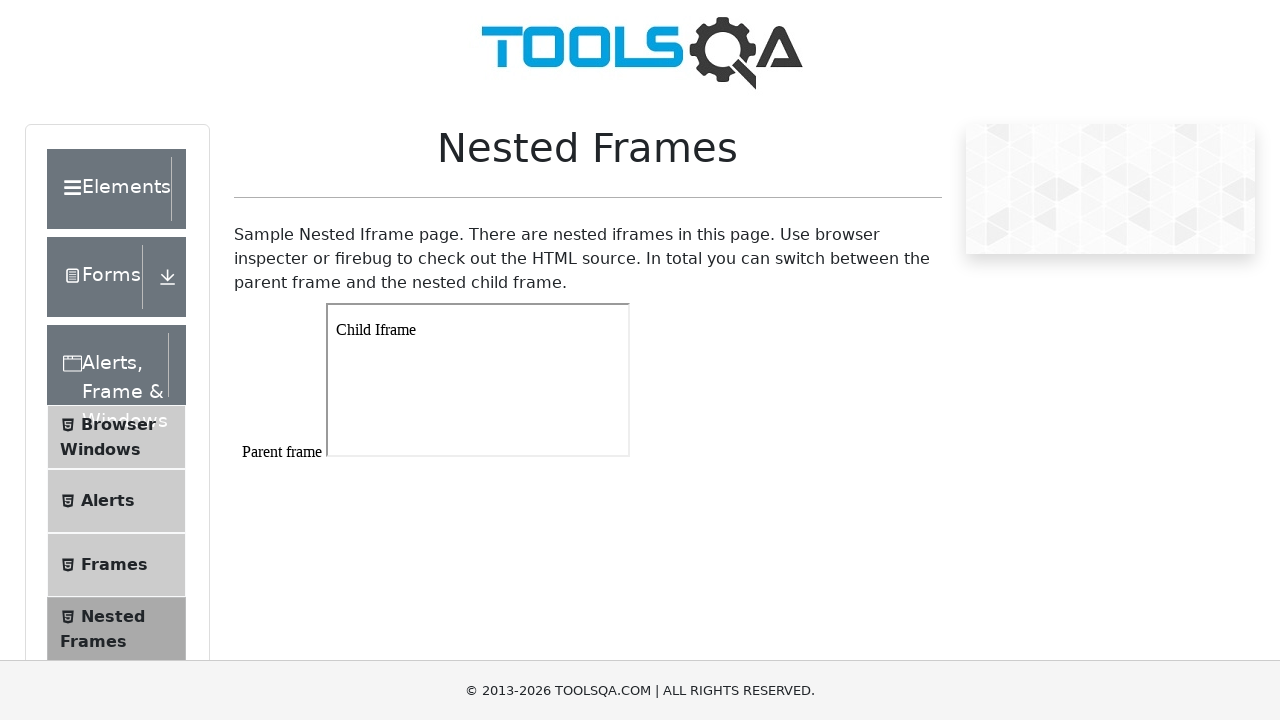

Located child iframe within parent frame
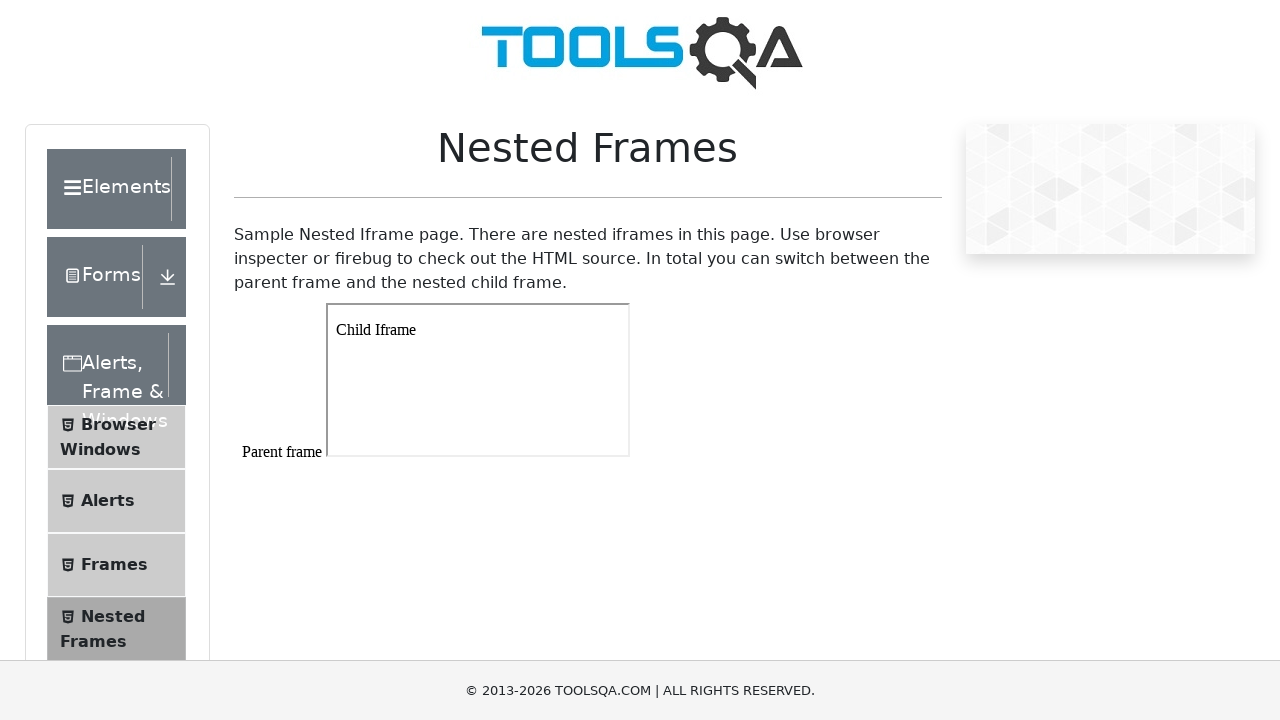

Retrieved text content from child iframe: 'Child Iframe'
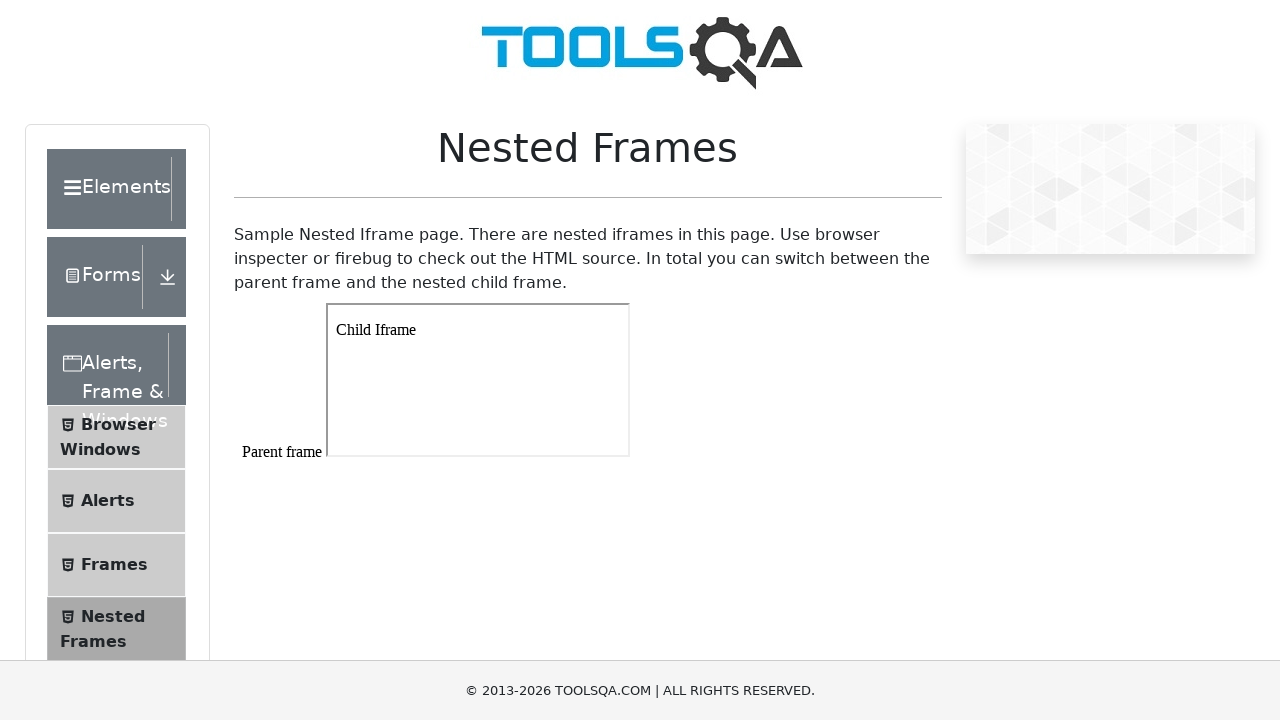

Assertion passed: child iframe text matches expected value 'Child Iframe'
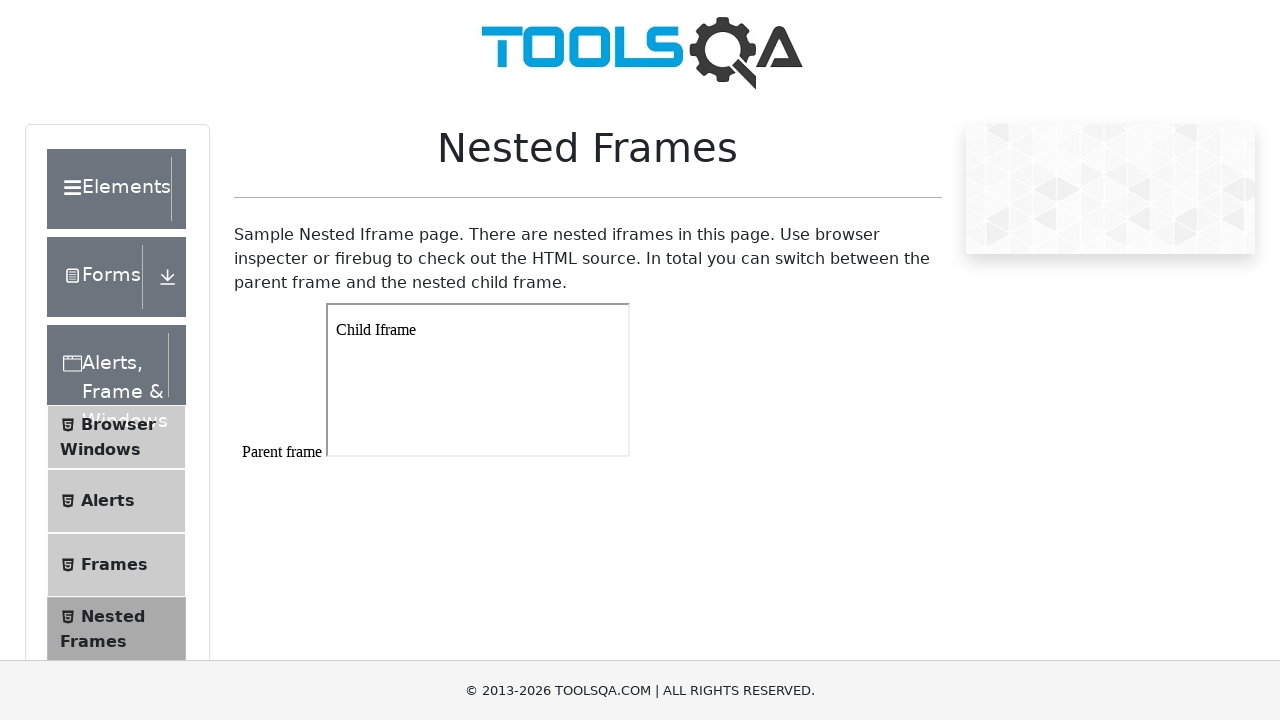

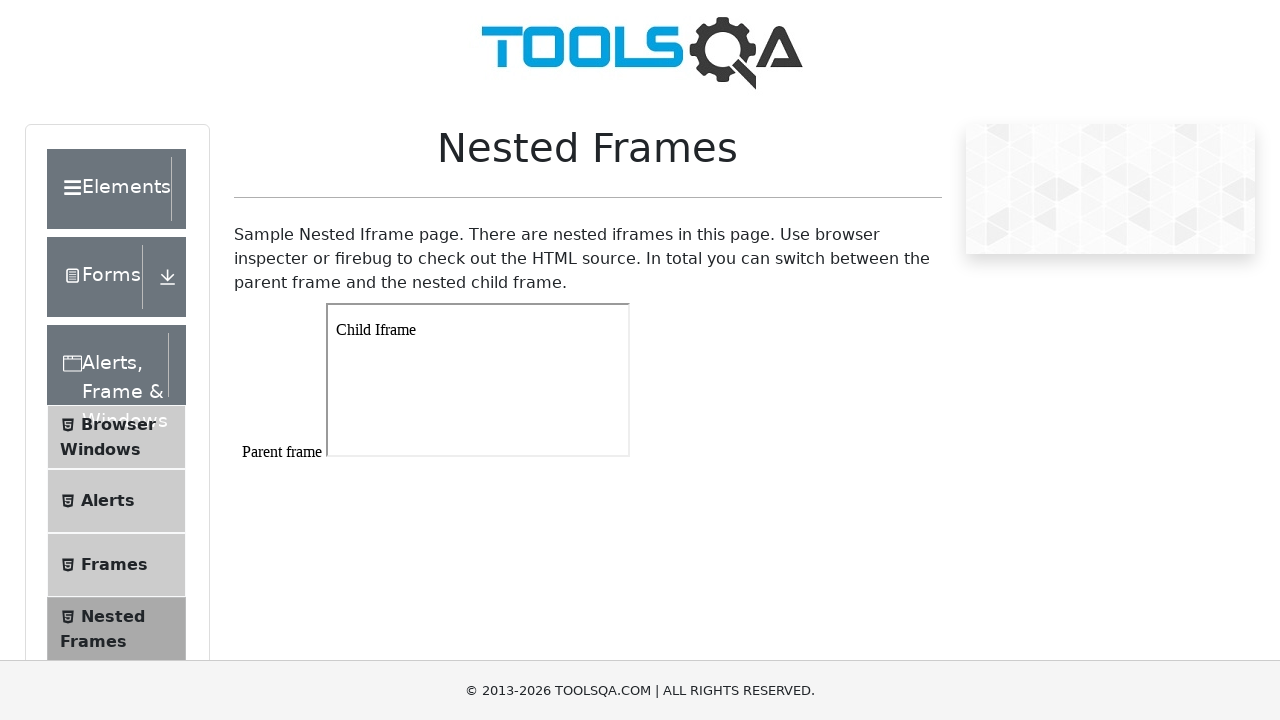